Iterates through all checkboxes on the page, clicking each one to select, then clicking again to deselect.

Starting URL: https://kristinek.github.io/site/examples/actions

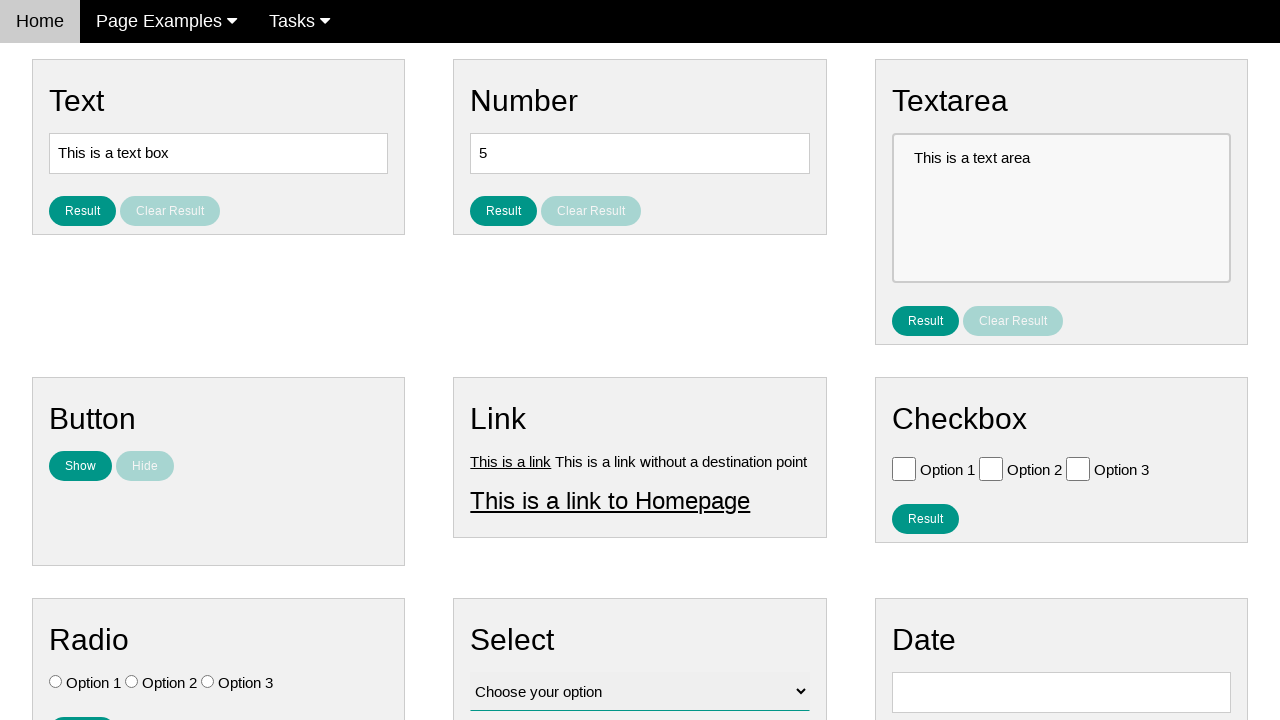

Navigated to actions examples page
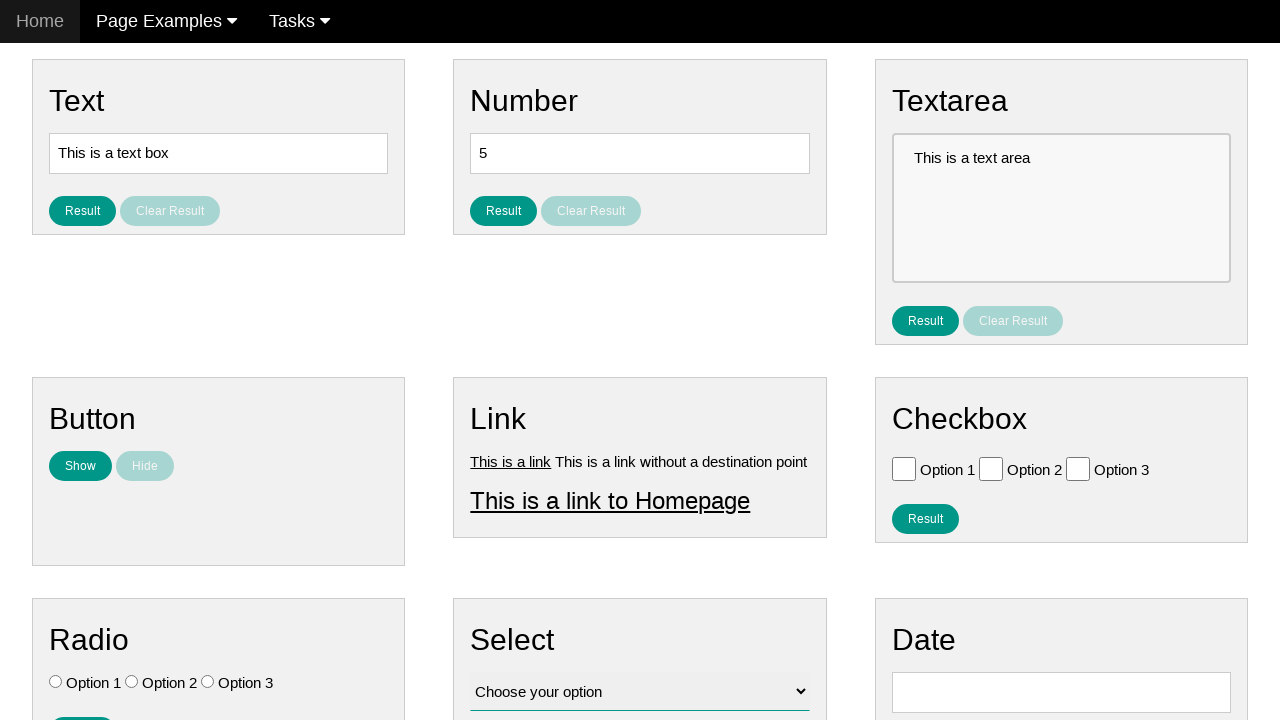

Located all checkboxes on the page
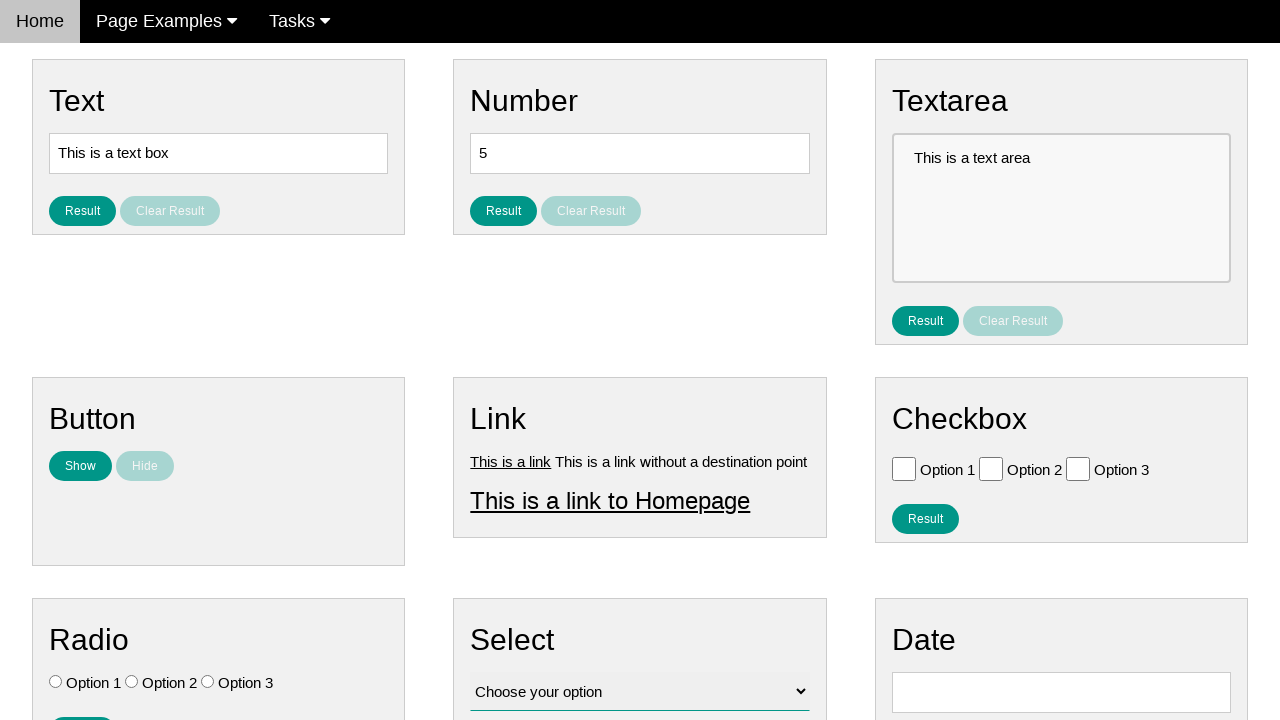

Found 3 checkboxes on the page
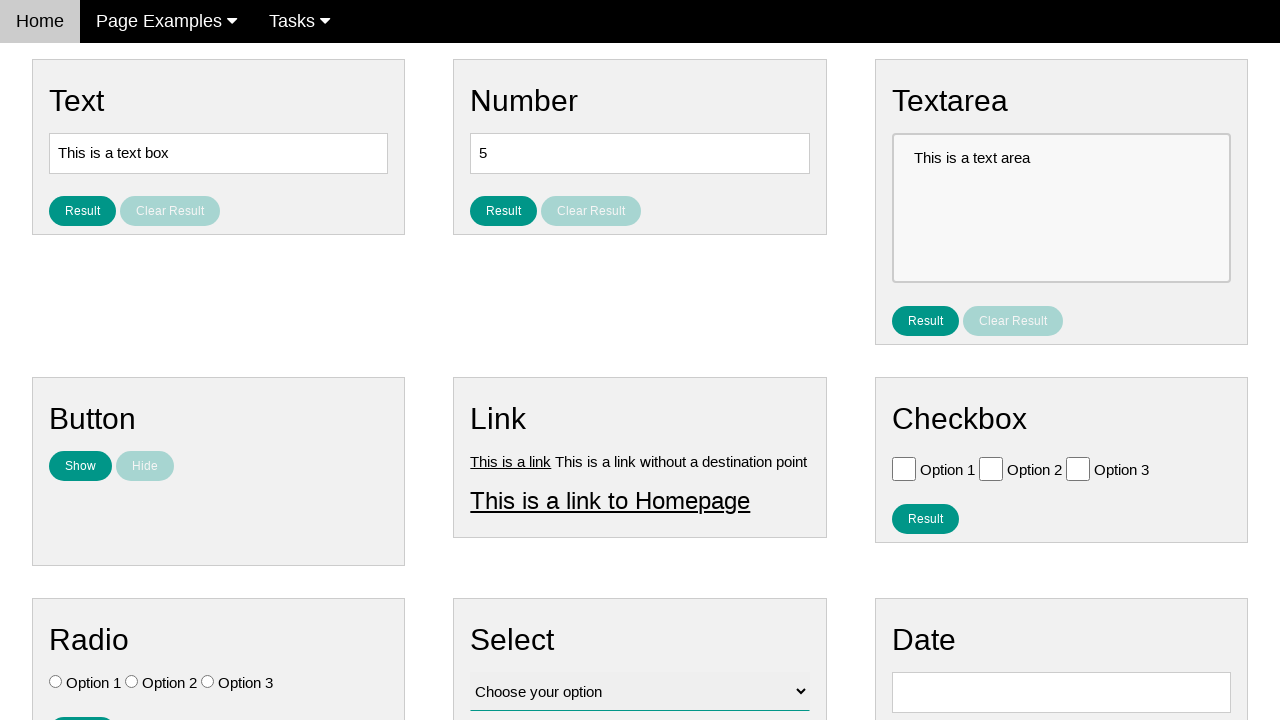

Selected checkbox 1 of 3
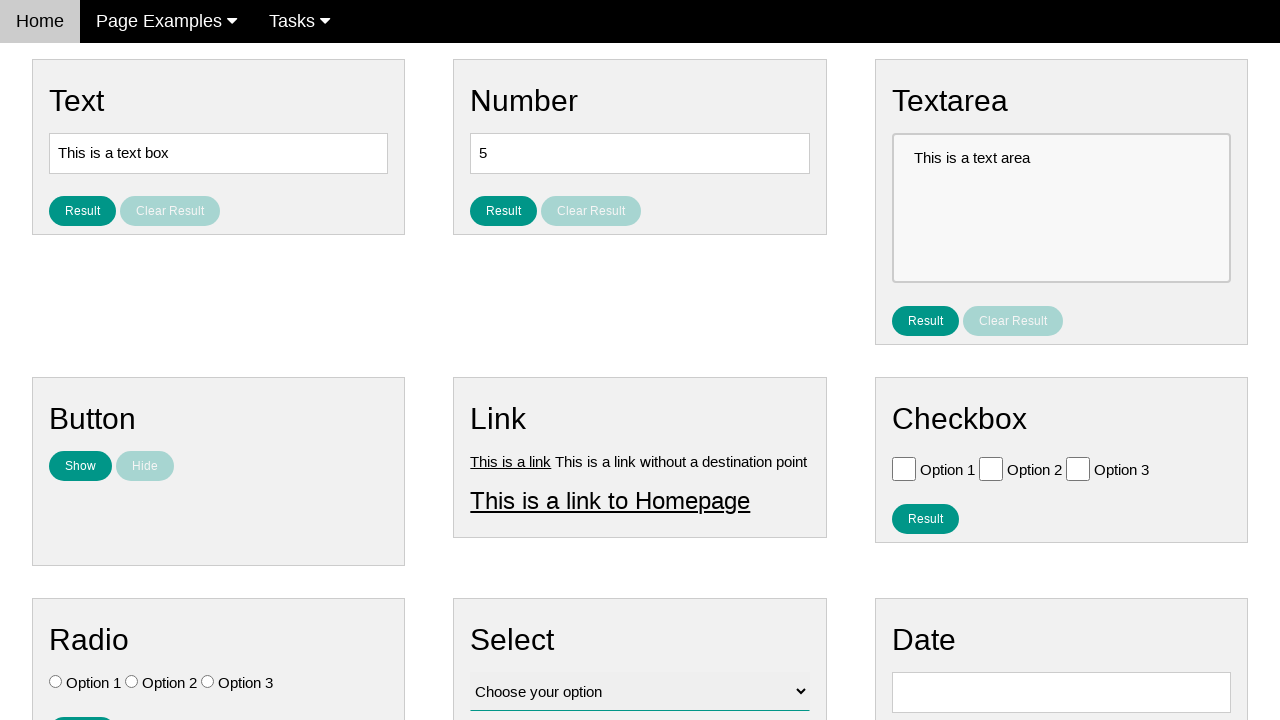

Clicked checkbox 1 to select at (904, 468) on input[type='checkbox'] >> nth=0
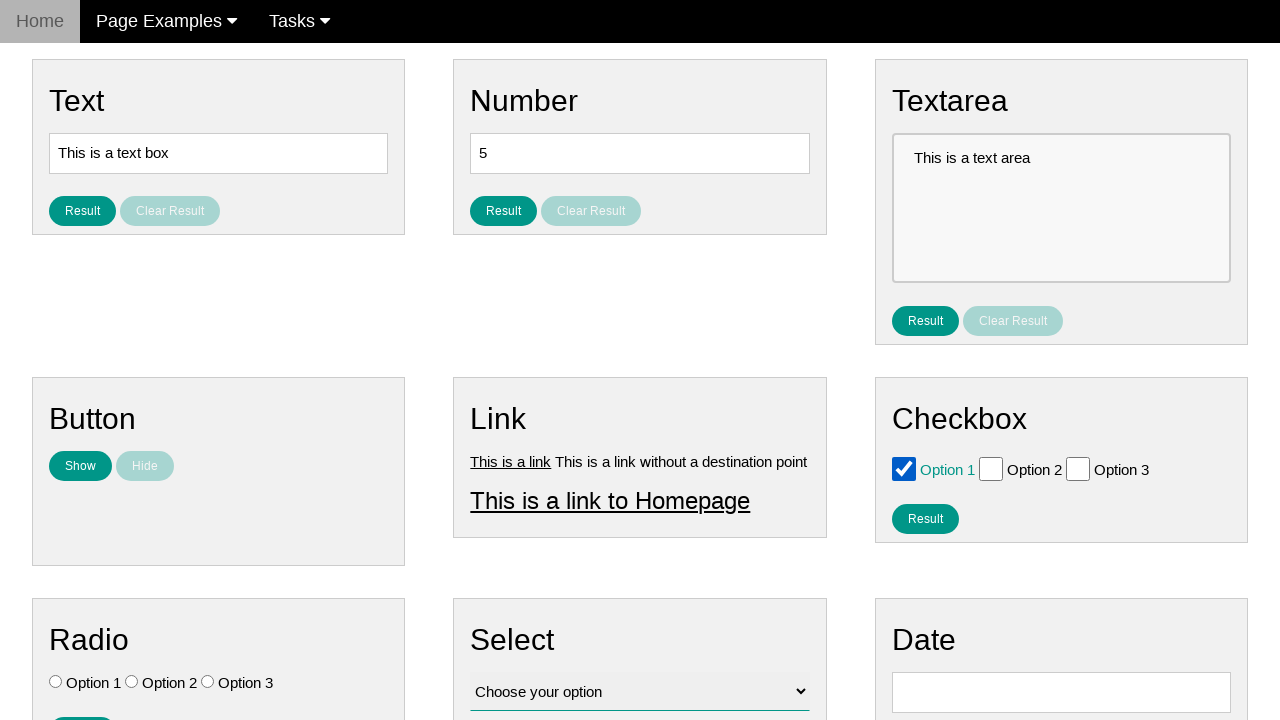

Clicked checkbox 1 to deselect at (904, 468) on input[type='checkbox'] >> nth=0
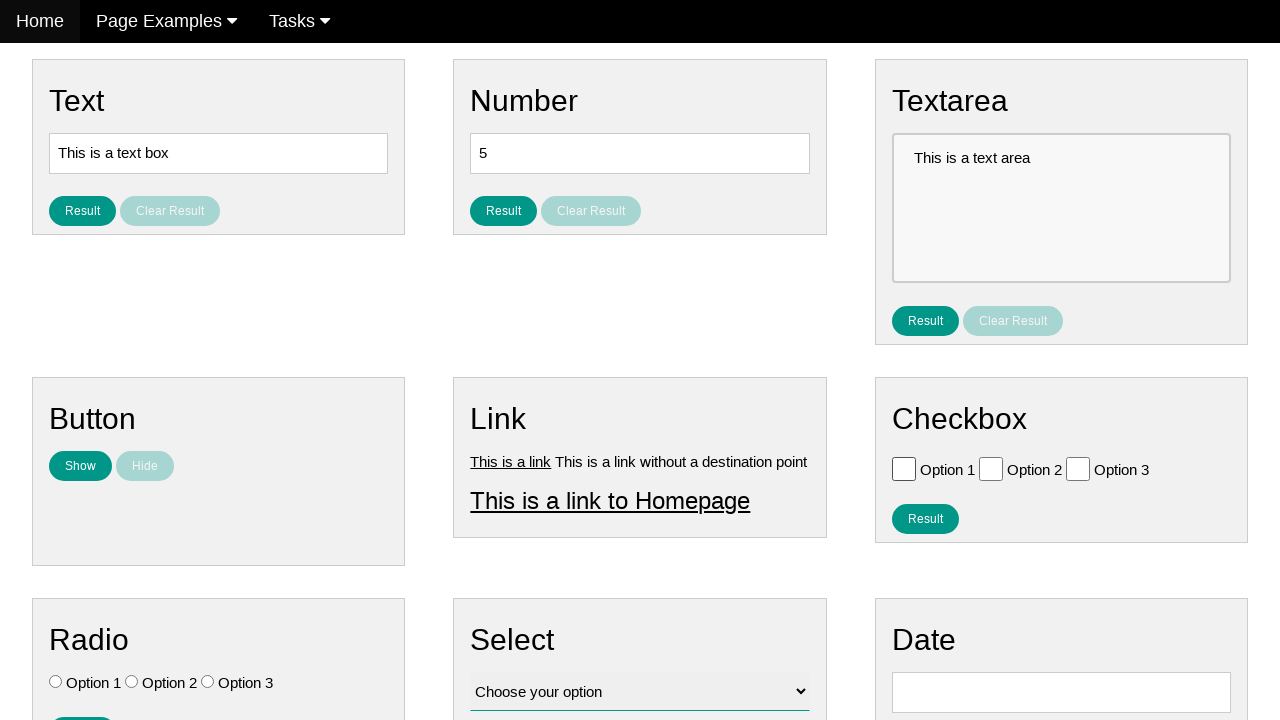

Selected checkbox 2 of 3
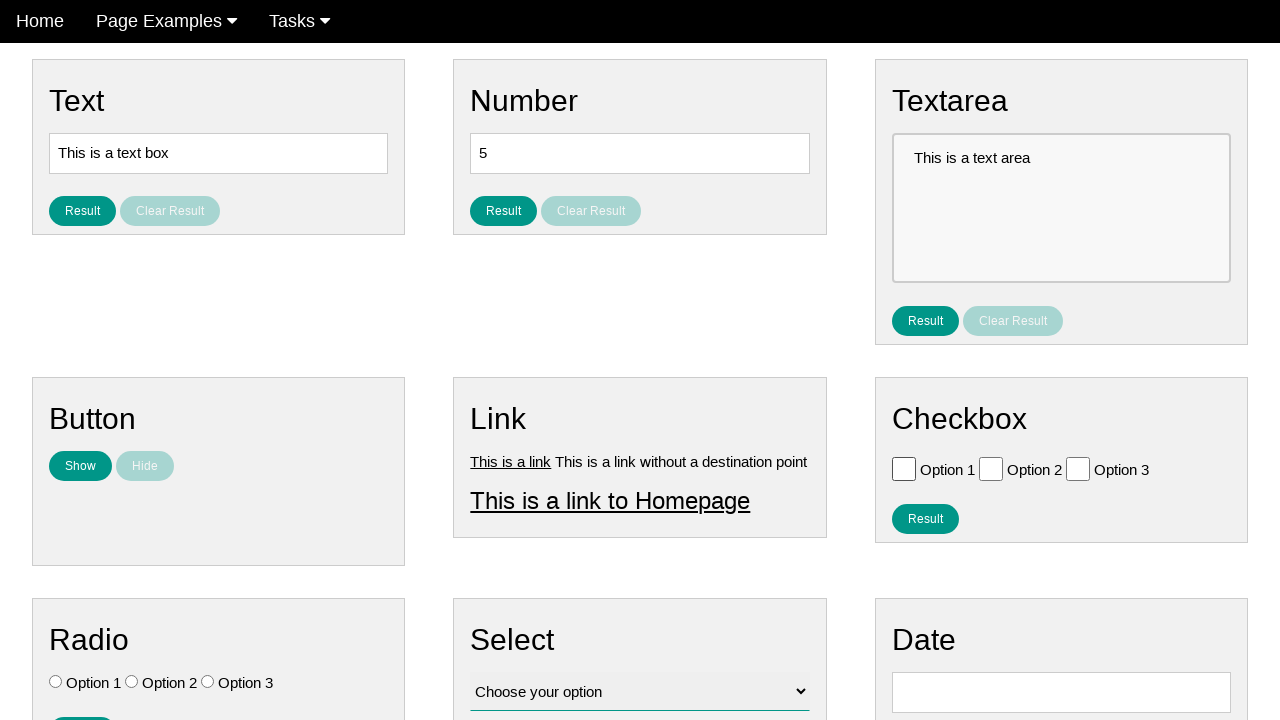

Clicked checkbox 2 to select at (991, 468) on input[type='checkbox'] >> nth=1
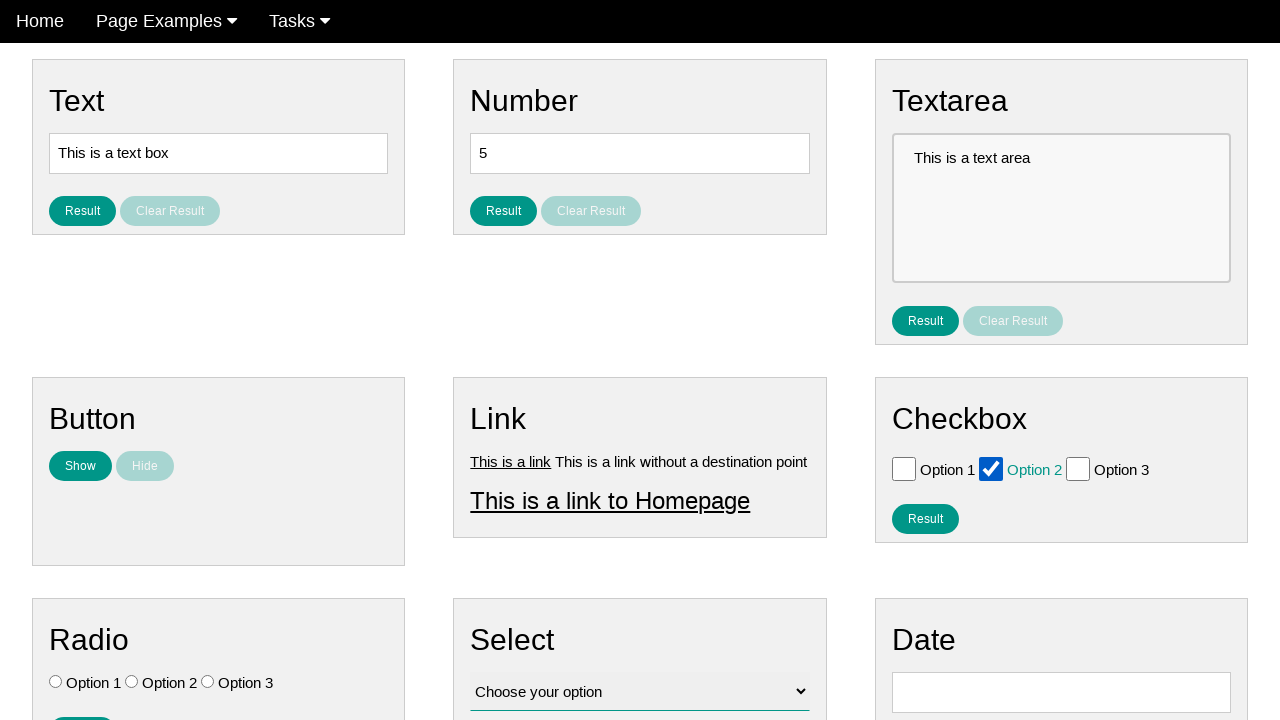

Clicked checkbox 2 to deselect at (991, 468) on input[type='checkbox'] >> nth=1
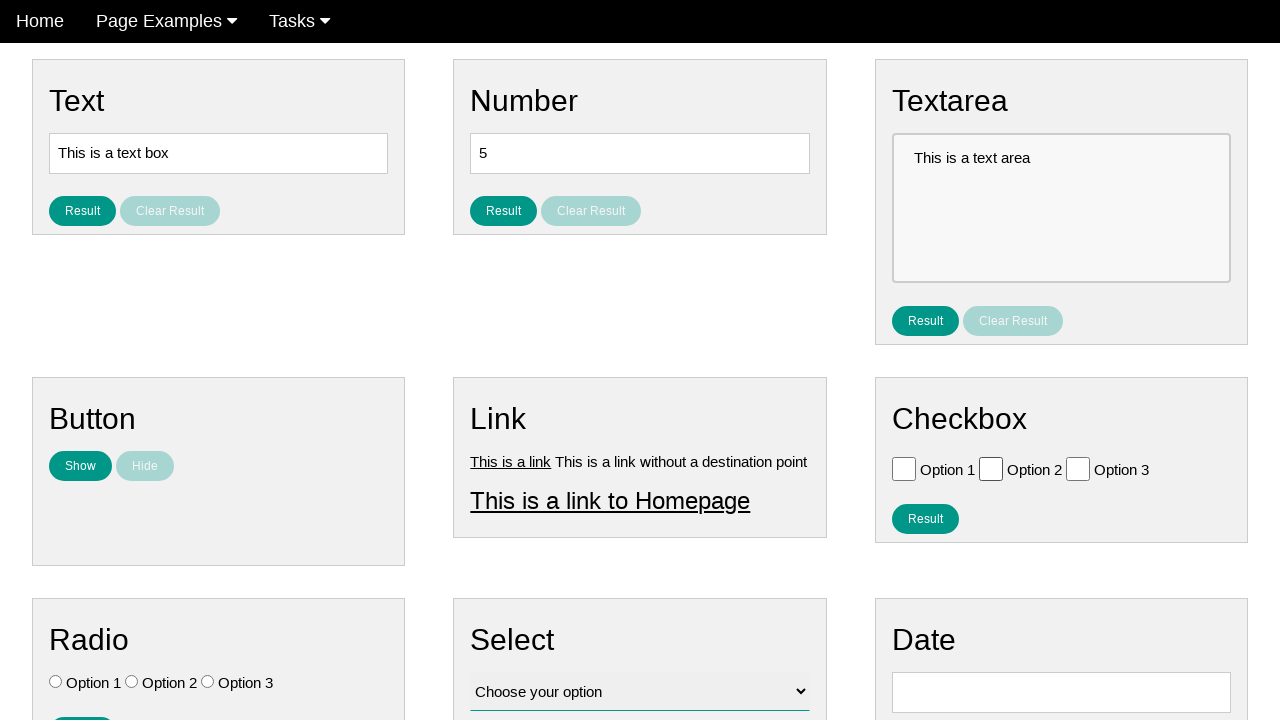

Selected checkbox 3 of 3
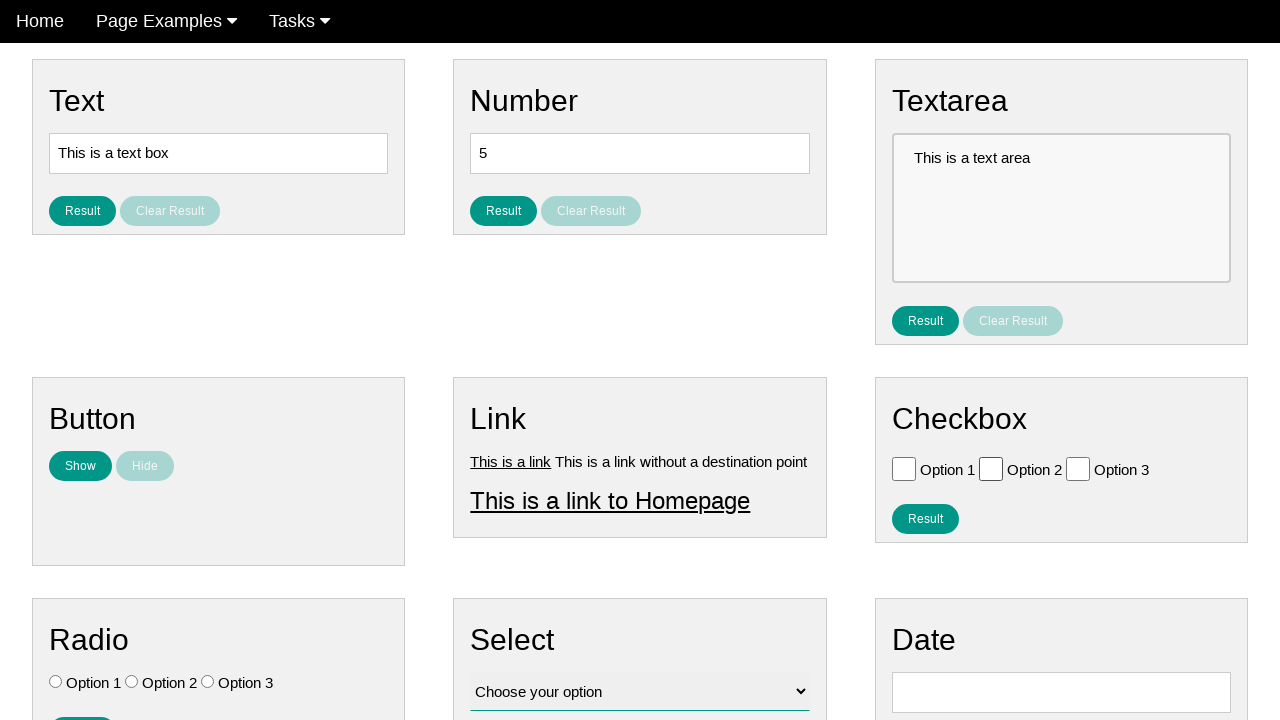

Clicked checkbox 3 to select at (1078, 468) on input[type='checkbox'] >> nth=2
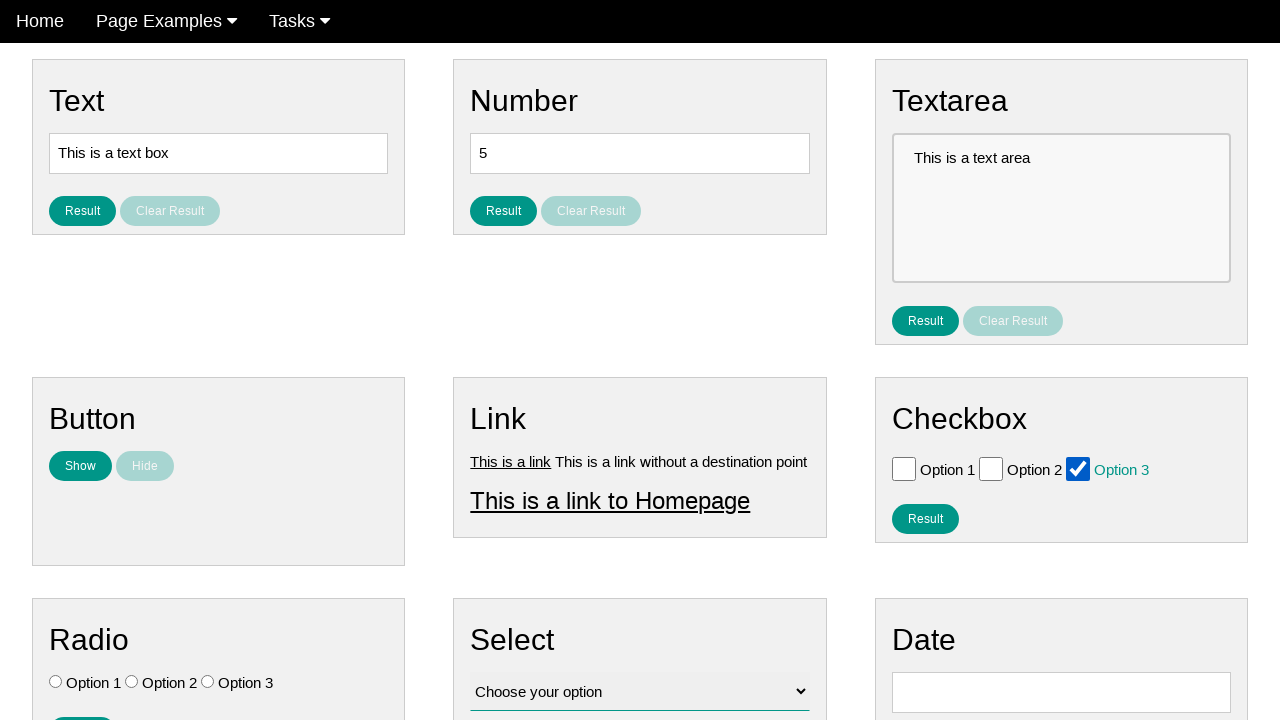

Clicked checkbox 3 to deselect at (1078, 468) on input[type='checkbox'] >> nth=2
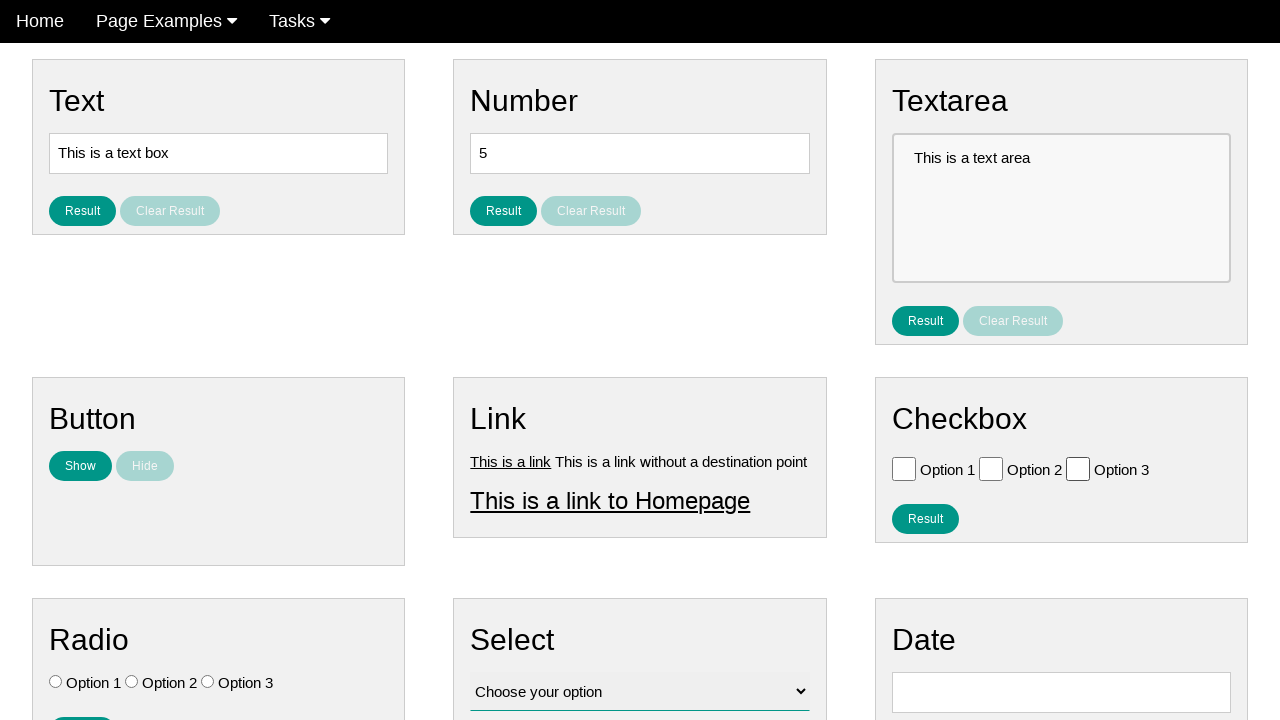

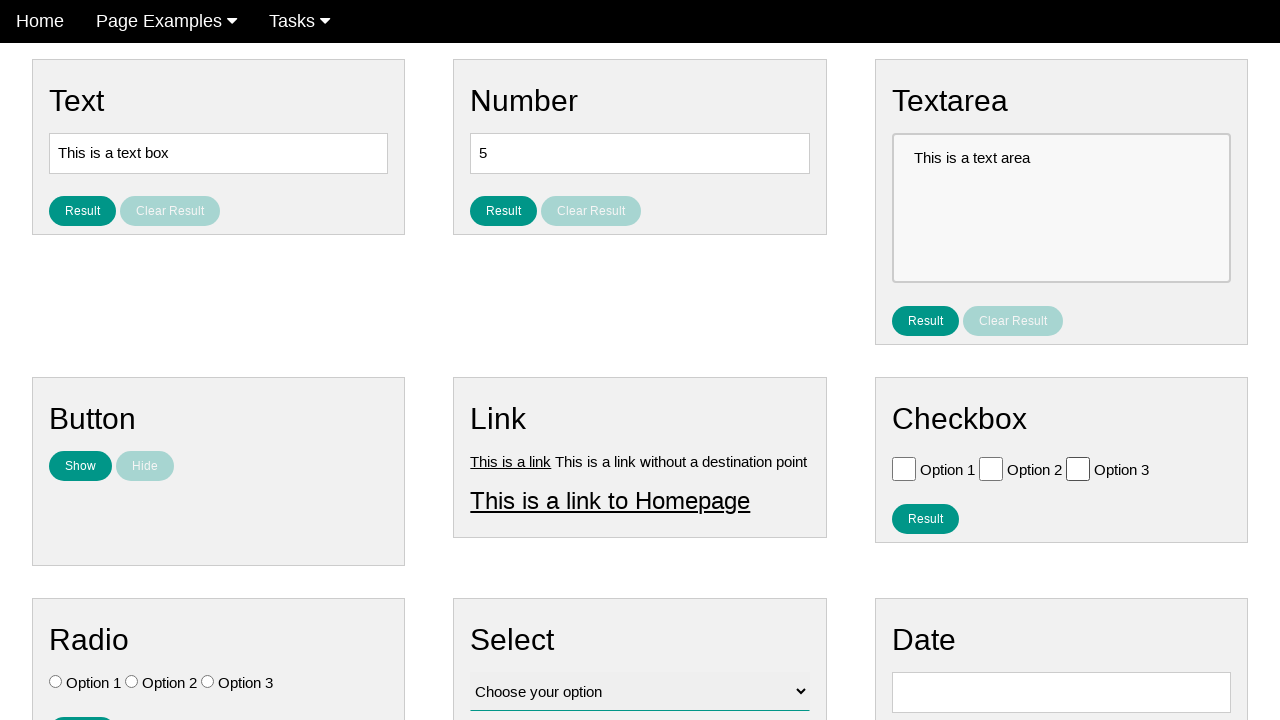